Tests dynamic table functionality by expanding a details section, entering JSON data into an input field, and refreshing the table to display the data

Starting URL: https://testpages.herokuapp.com/styled/tag/dynamic-table.html

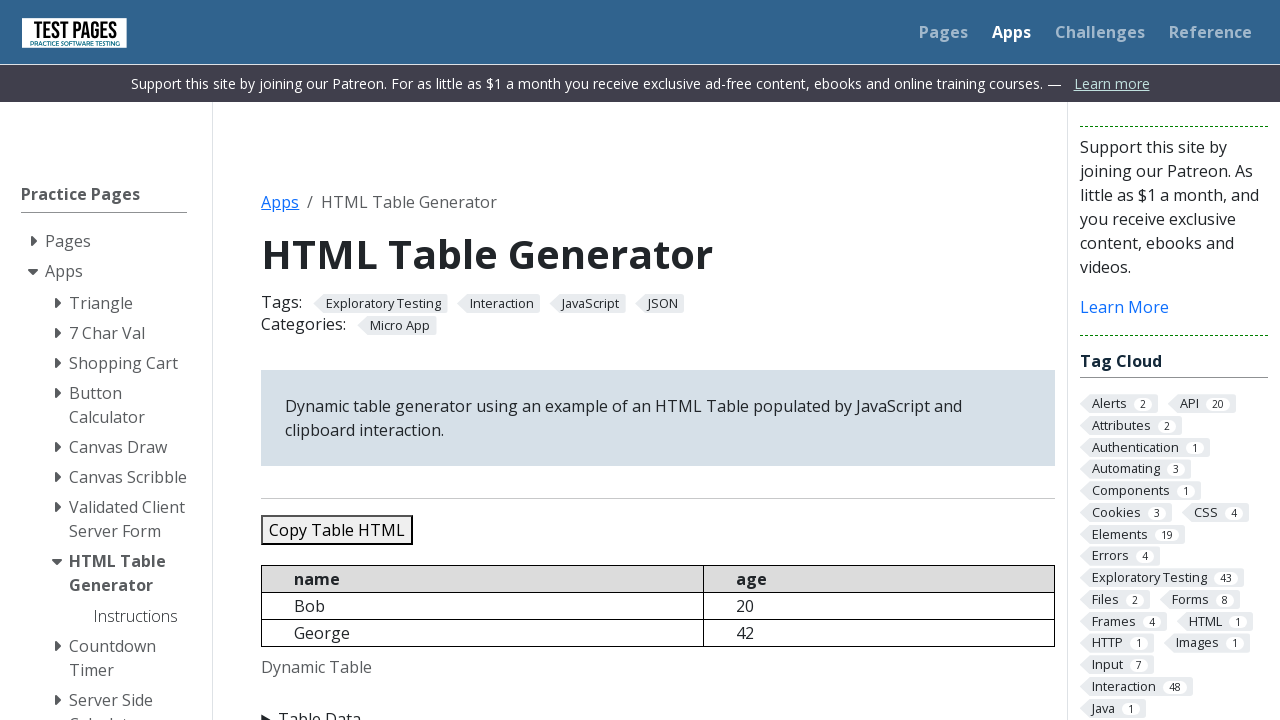

Clicked details/summary element to expand it at (658, 708) on details summary
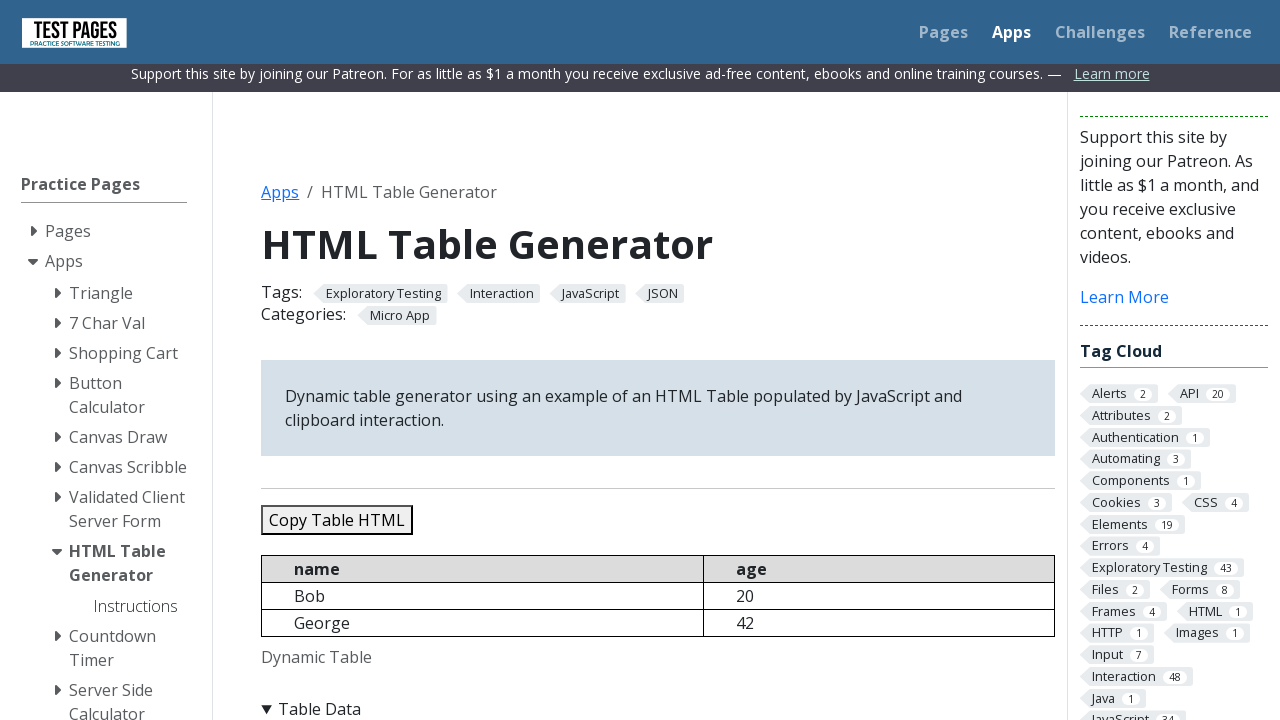

JSON data input field is now visible
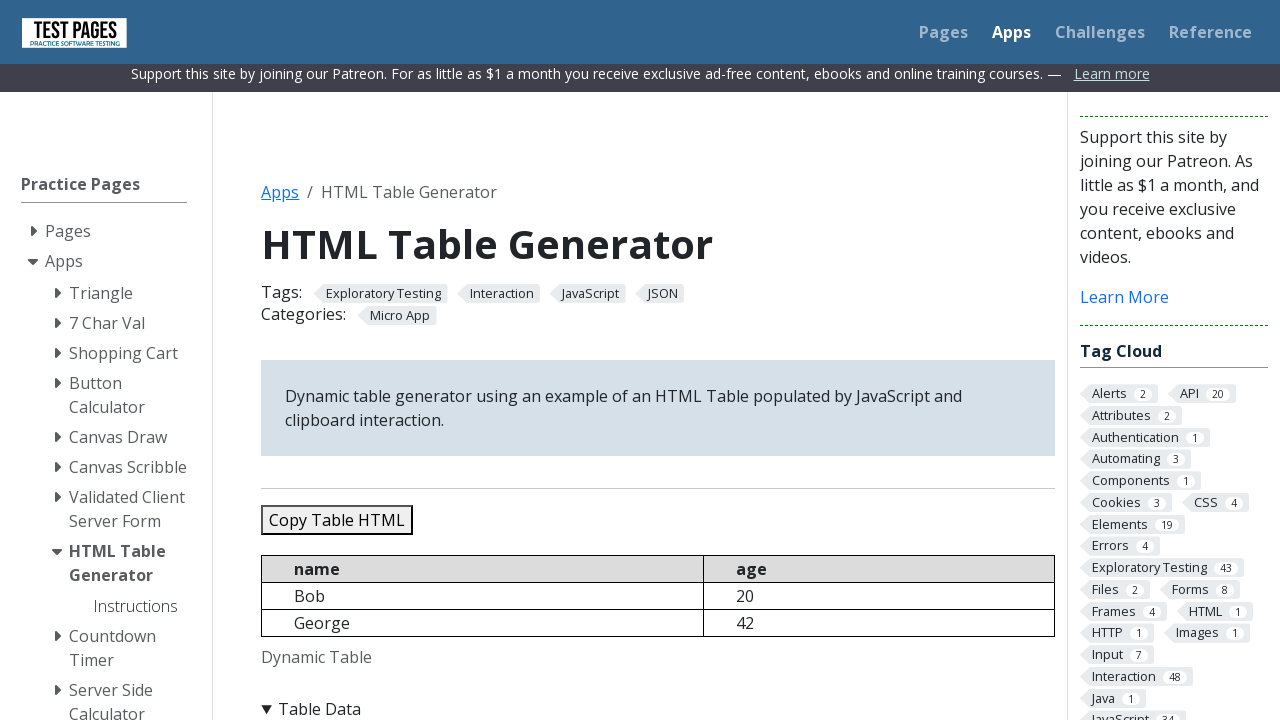

Filled JSON data input field with test data on #jsondata
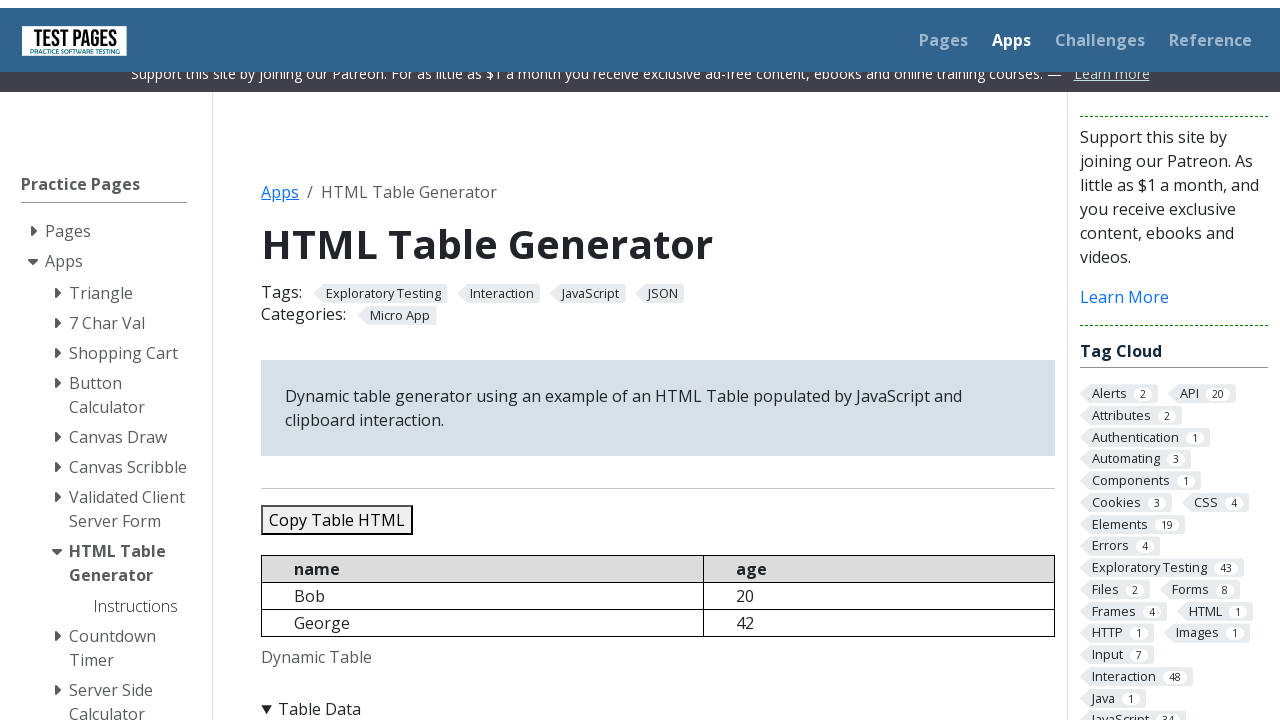

Clicked refresh table button to update the table at (359, 360) on #refreshtable
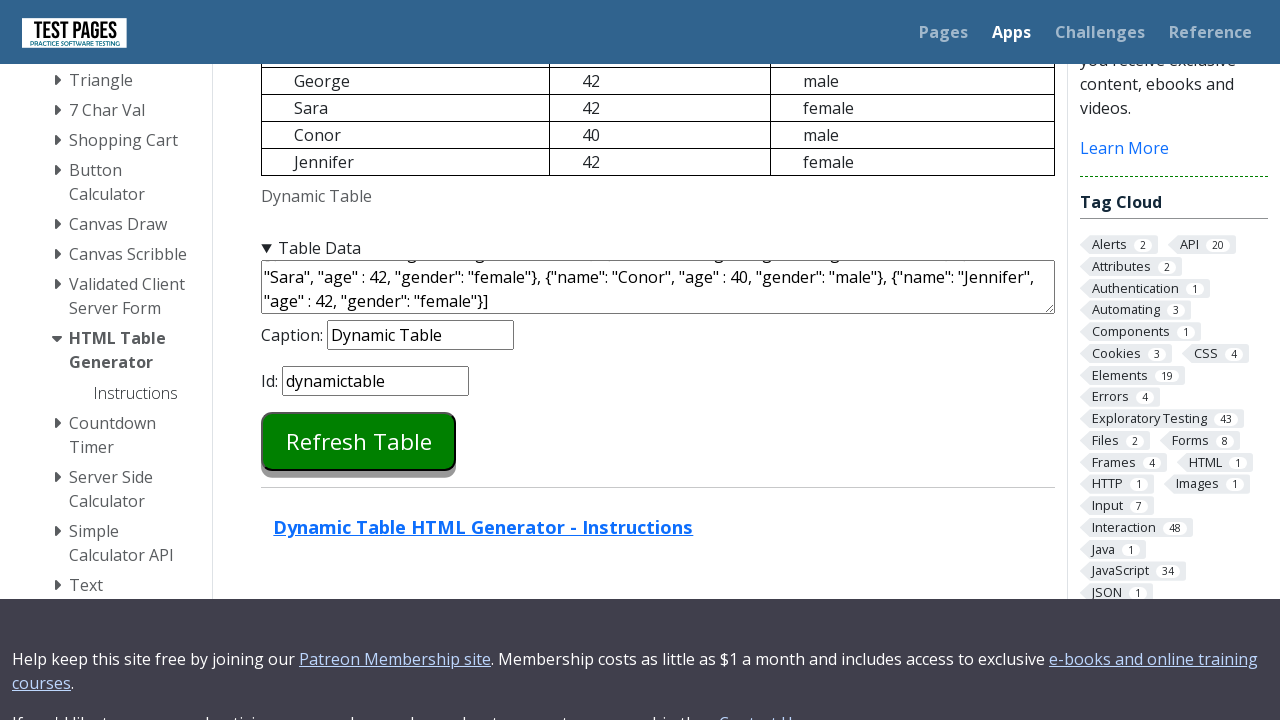

Table updated and is now visible with the new data
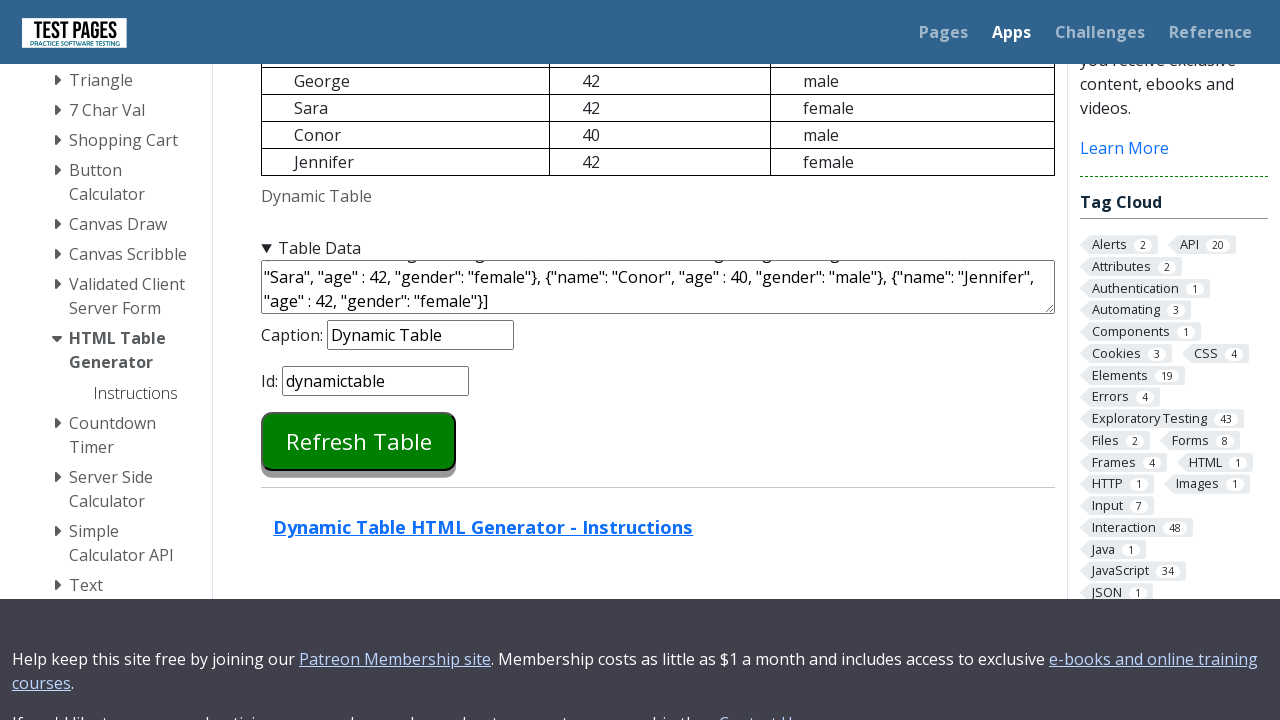

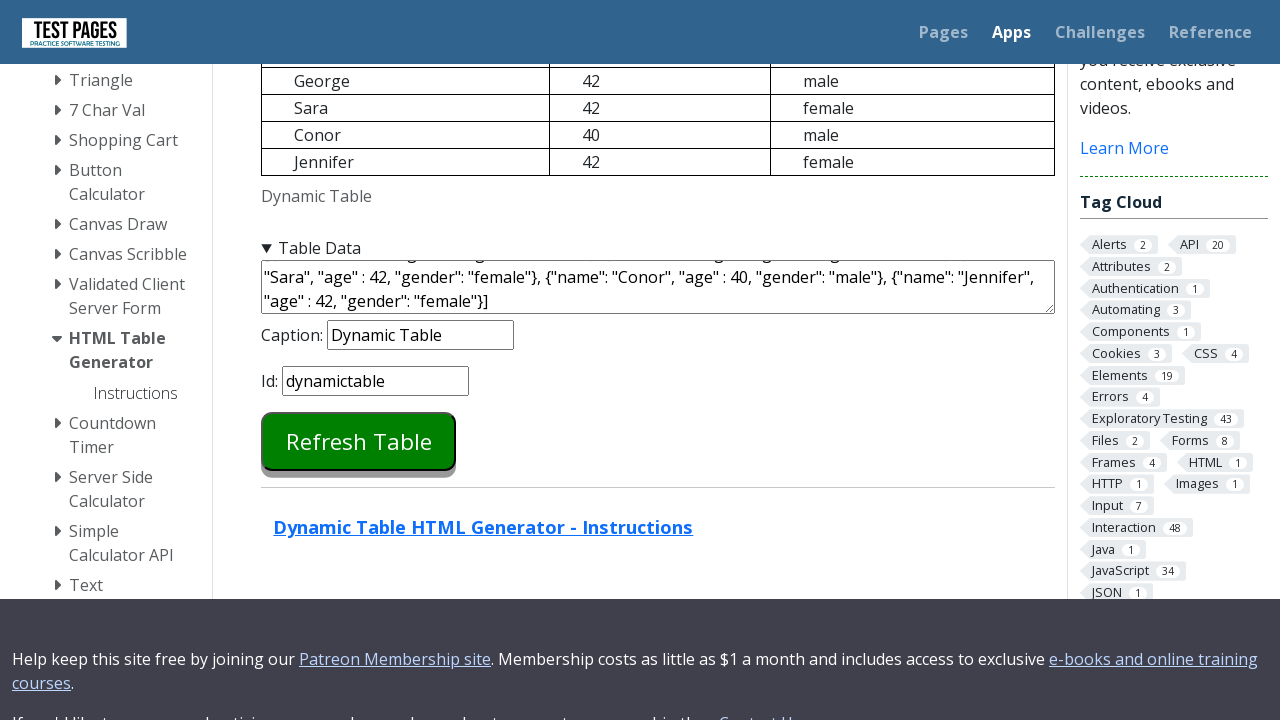